Tests advanced mouse interactions including double-click, right-click, hover actions, and opening links in new tabs with keyboard modifiers

Starting URL: https://demoqa.com/buttons

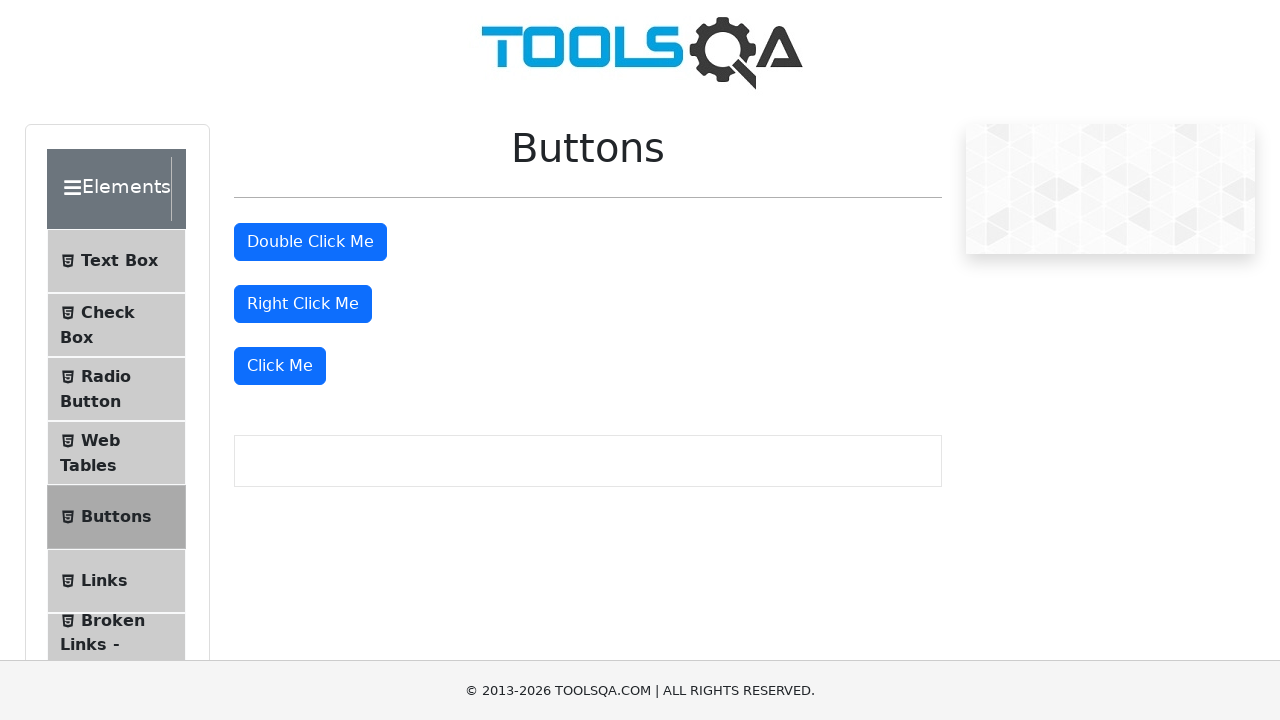

Double-clicked the double-click button at (310, 242) on xpath=//button[contains(text(),'Double')]
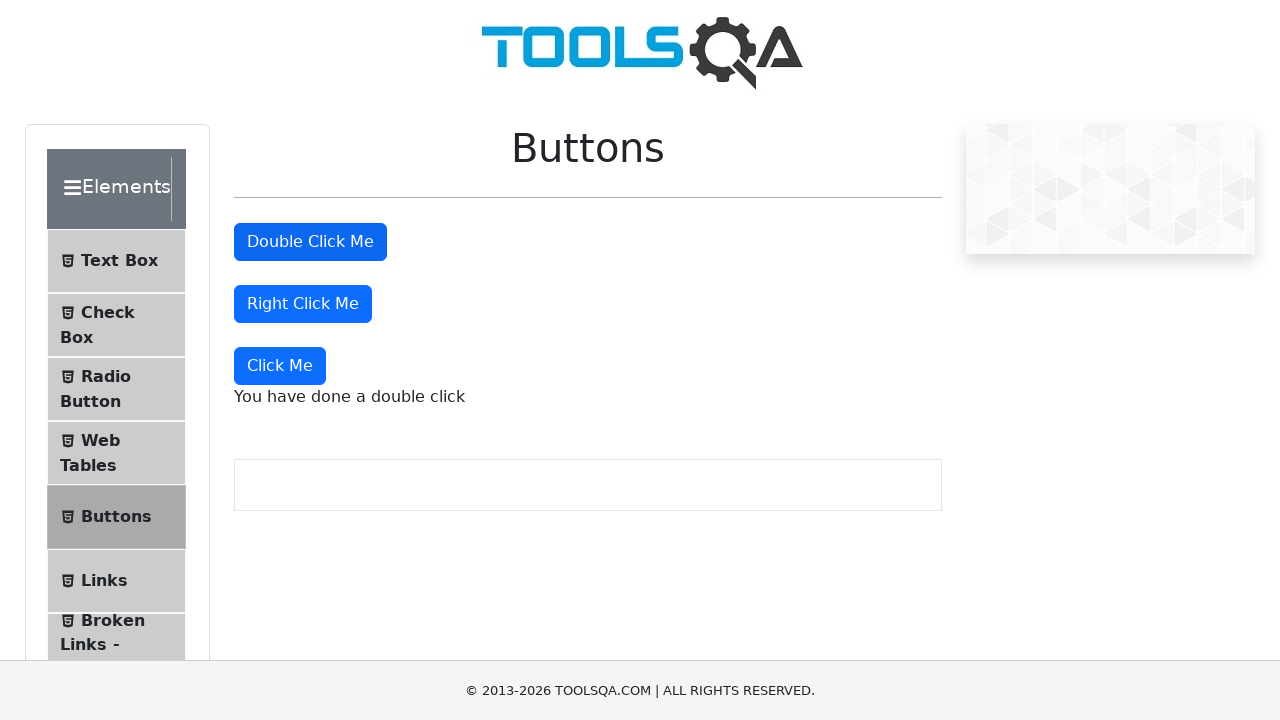

Right-clicked the right-click button at (303, 304) on xpath=//button[contains(text(),'Right')]
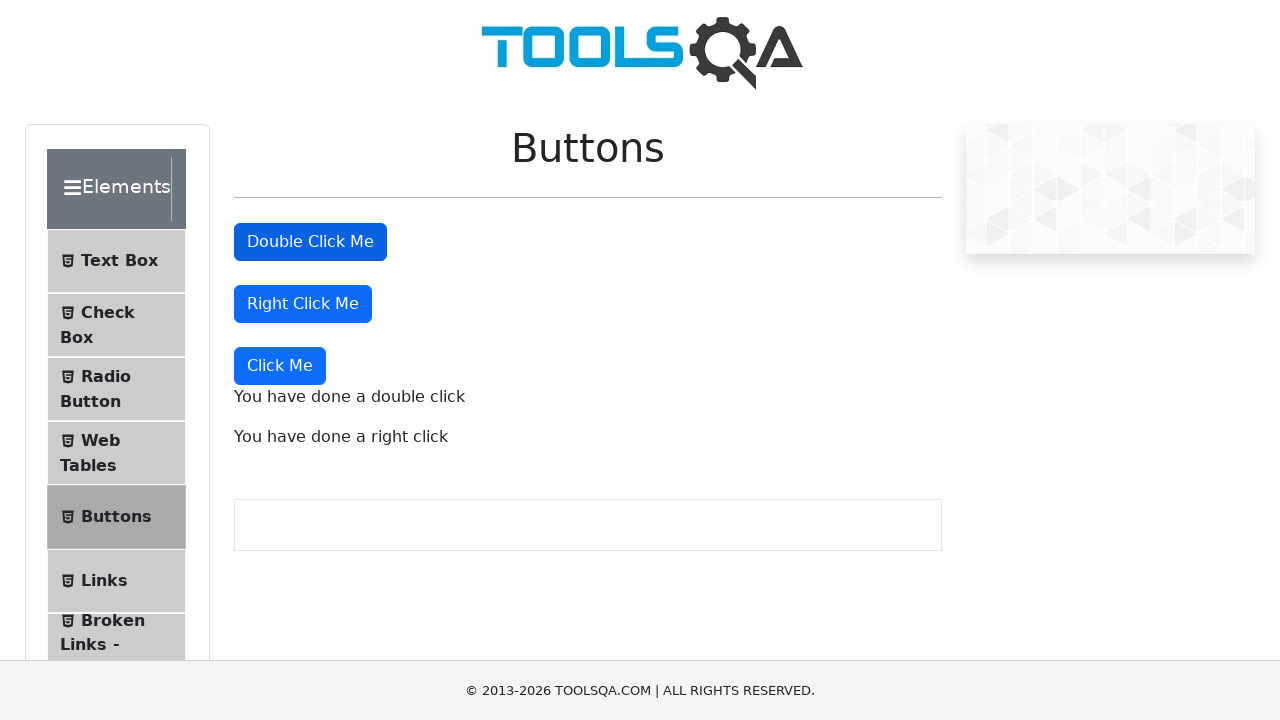

Double-clicked the double-click button again at (310, 242) on xpath=//button[contains(text(),'Double')]
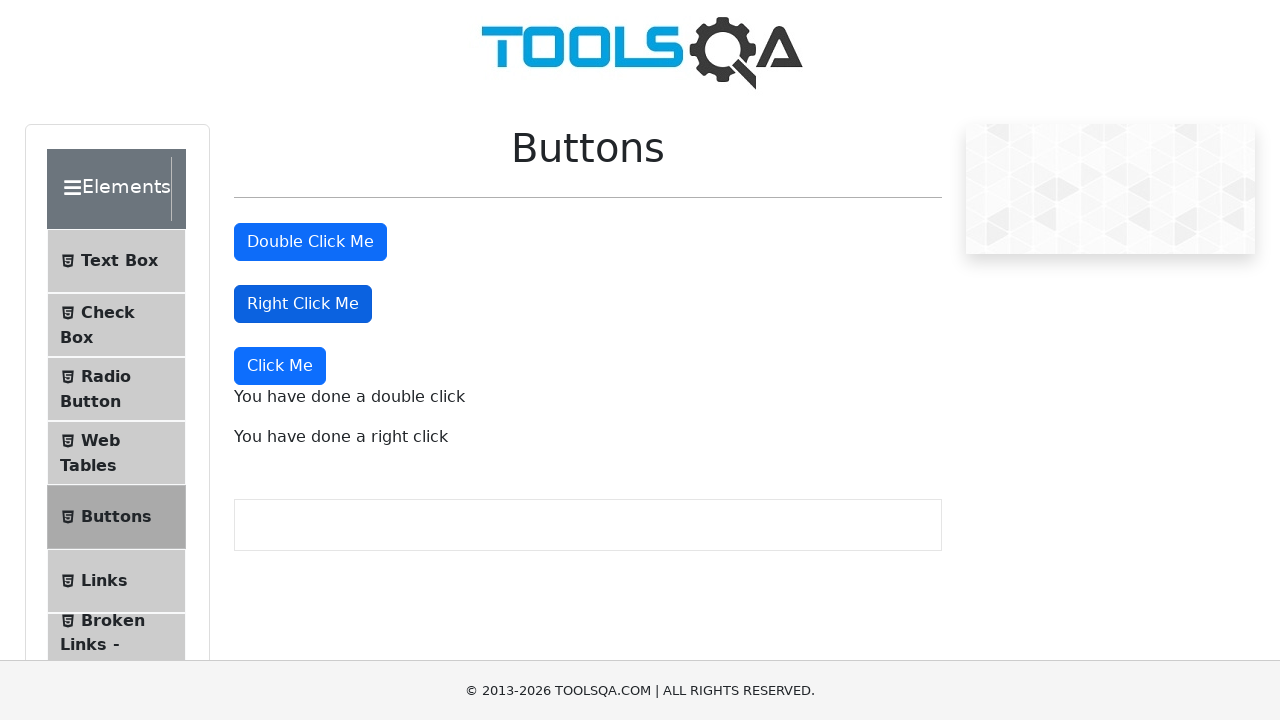

Navigated to hovers page at http://the-internet.herokuapp.com/hovers
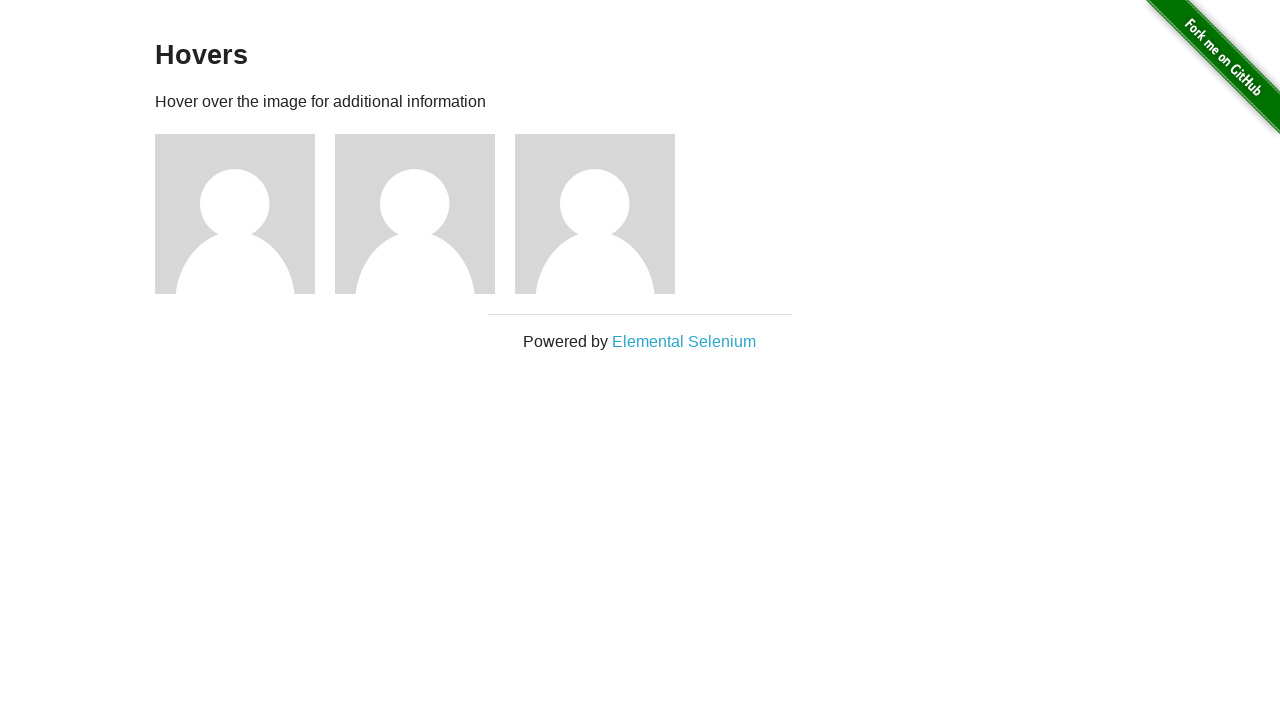

Hovered over the first figure element at (245, 214) on xpath=//div[@class='figure'][1]
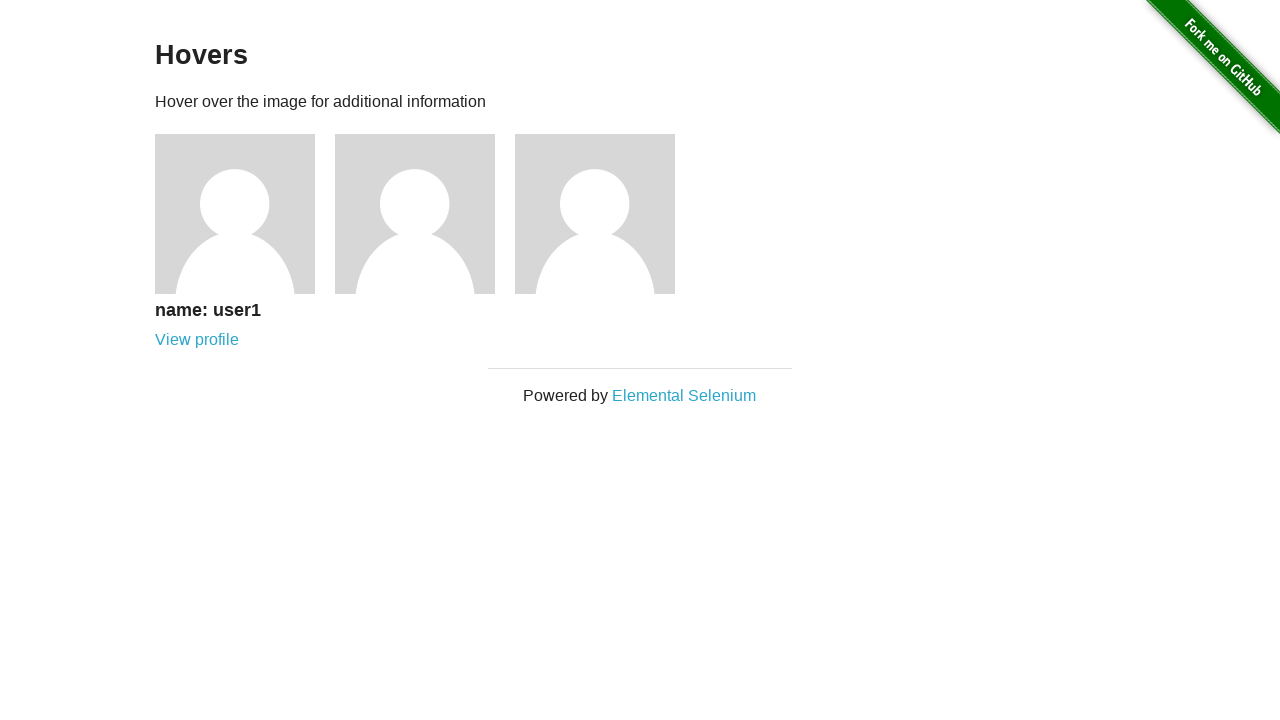

Hovered over the view profile link at (197, 340) on xpath=//div[@class='figure'][1]//a
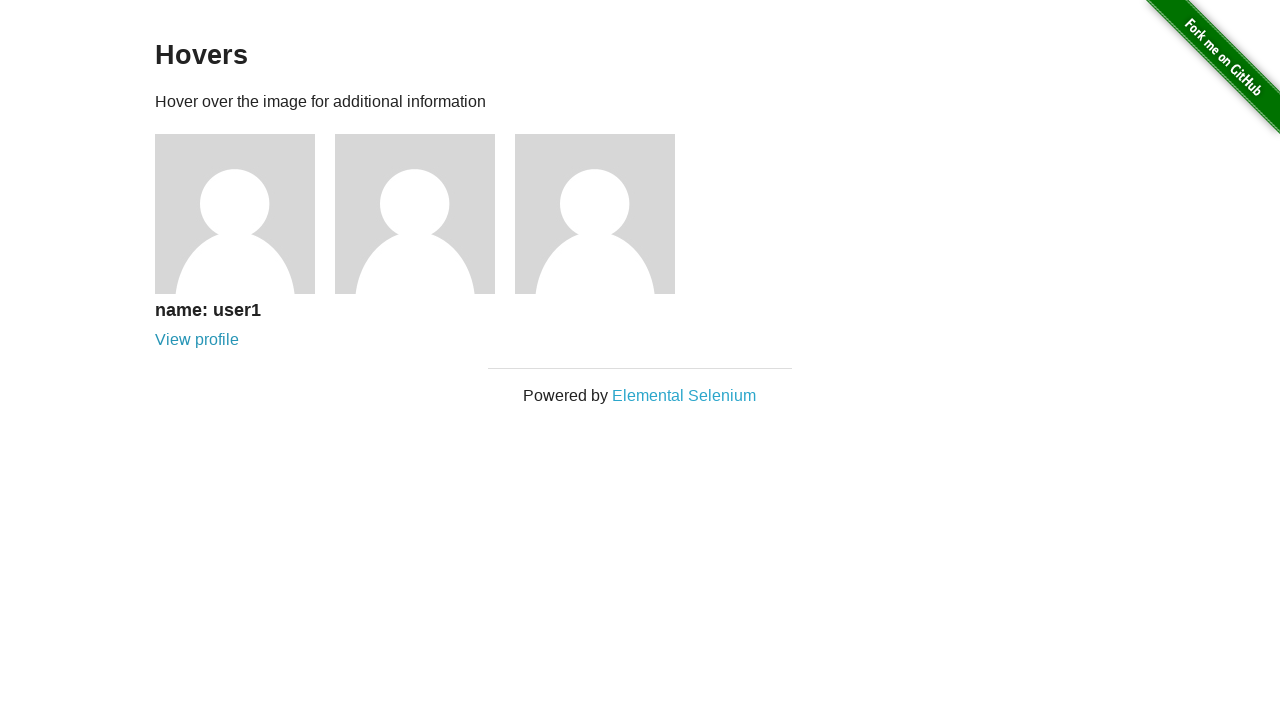

Pressed Control key down
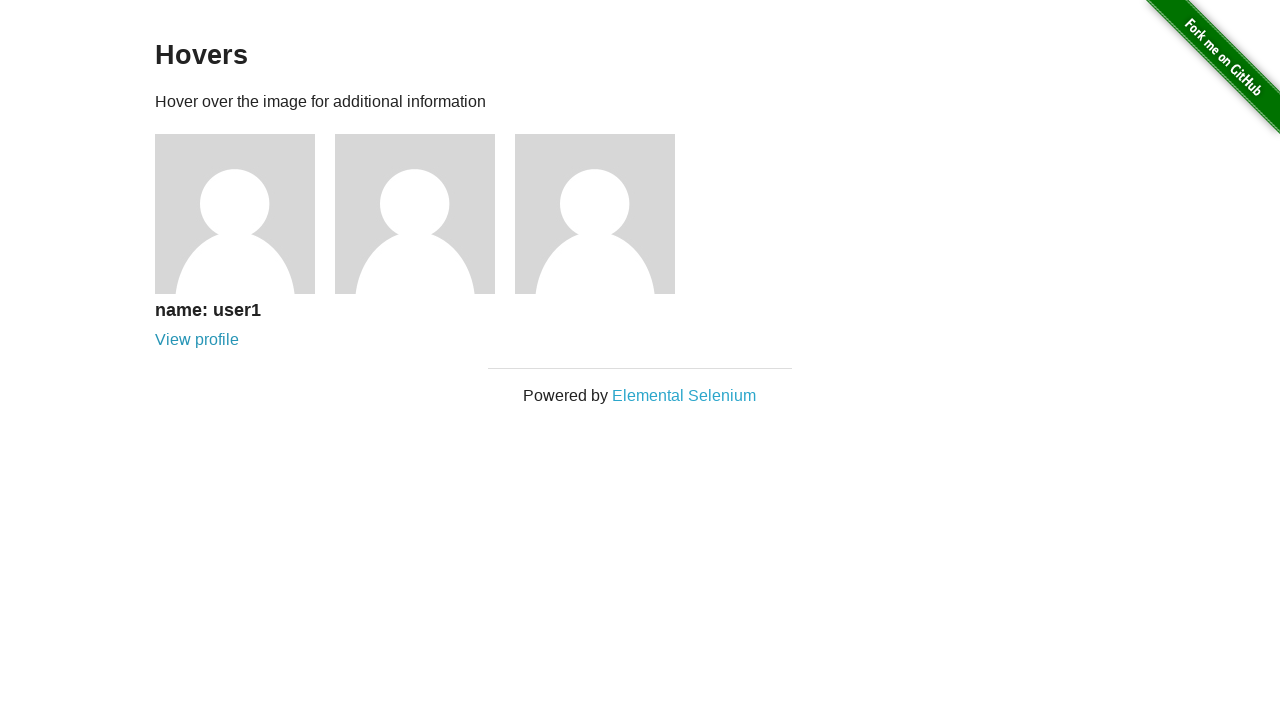

Clicked view profile link while holding Control to open in new tab at (197, 340) on xpath=//div[@class='figure'][1]//a
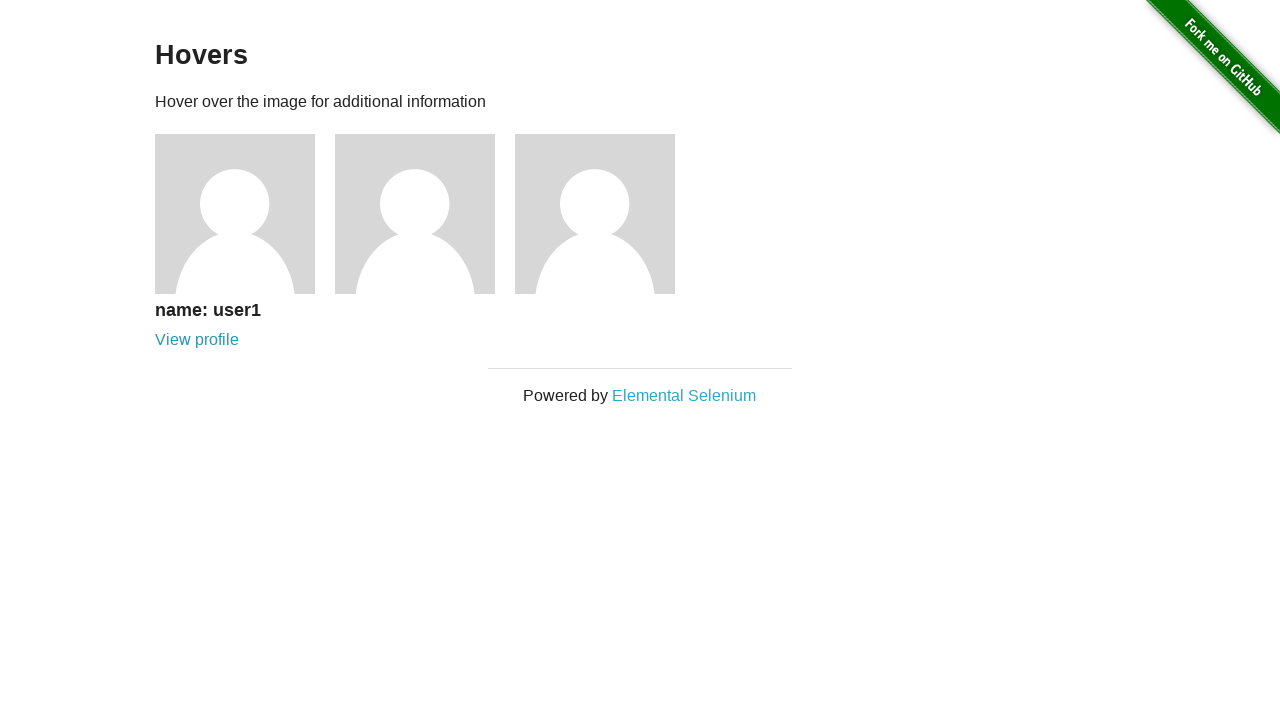

Released Control key
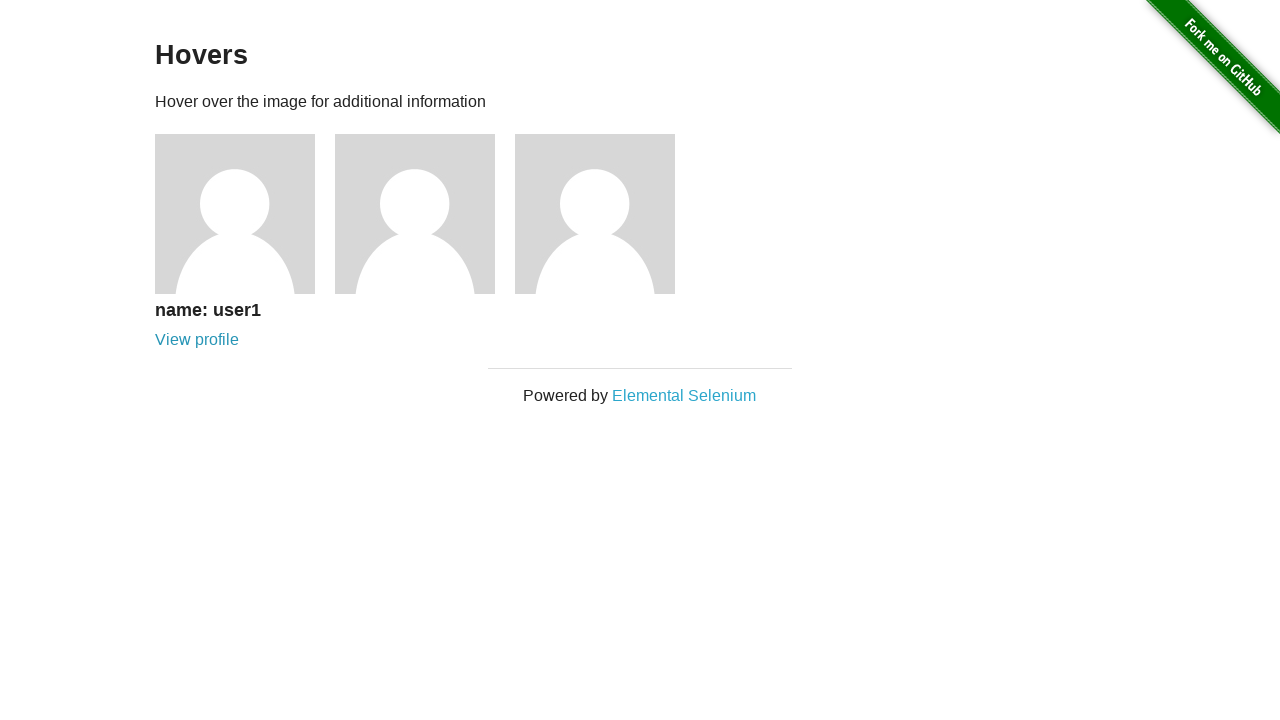

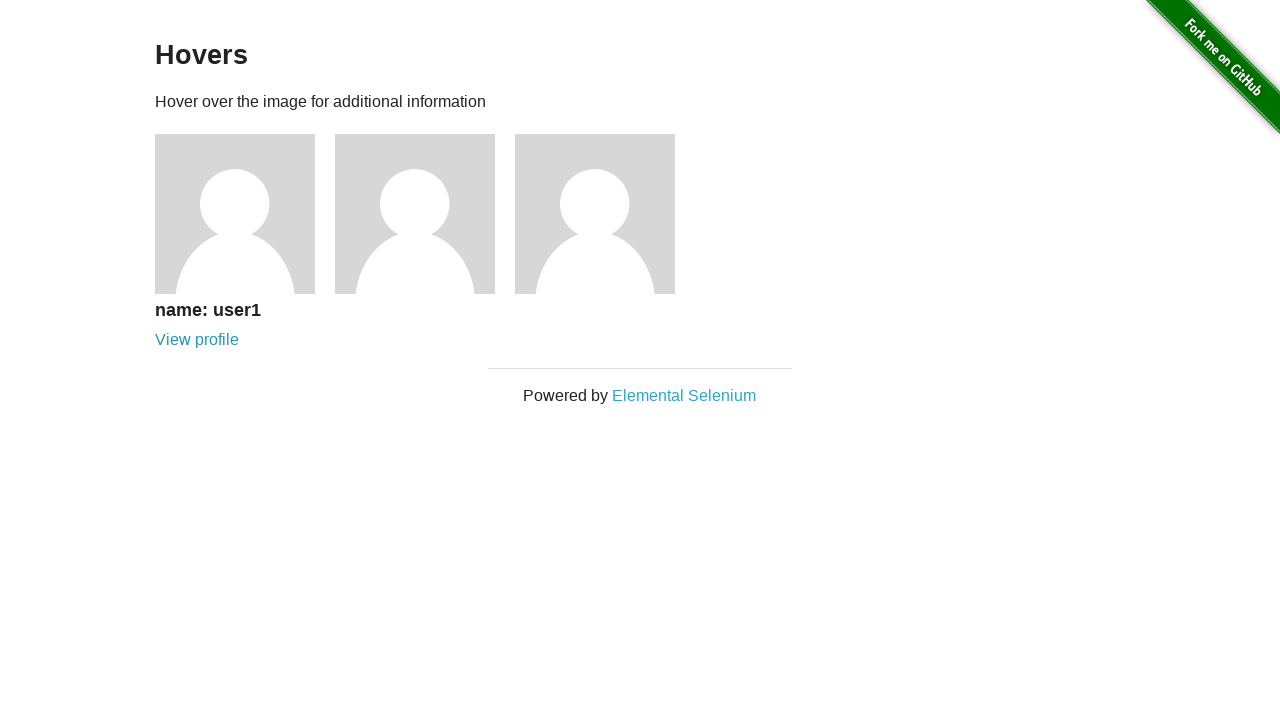